Tests basic form interaction on a training page by entering text into an input field and clicking a button

Starting URL: https://techstepacademy.com/training-ground

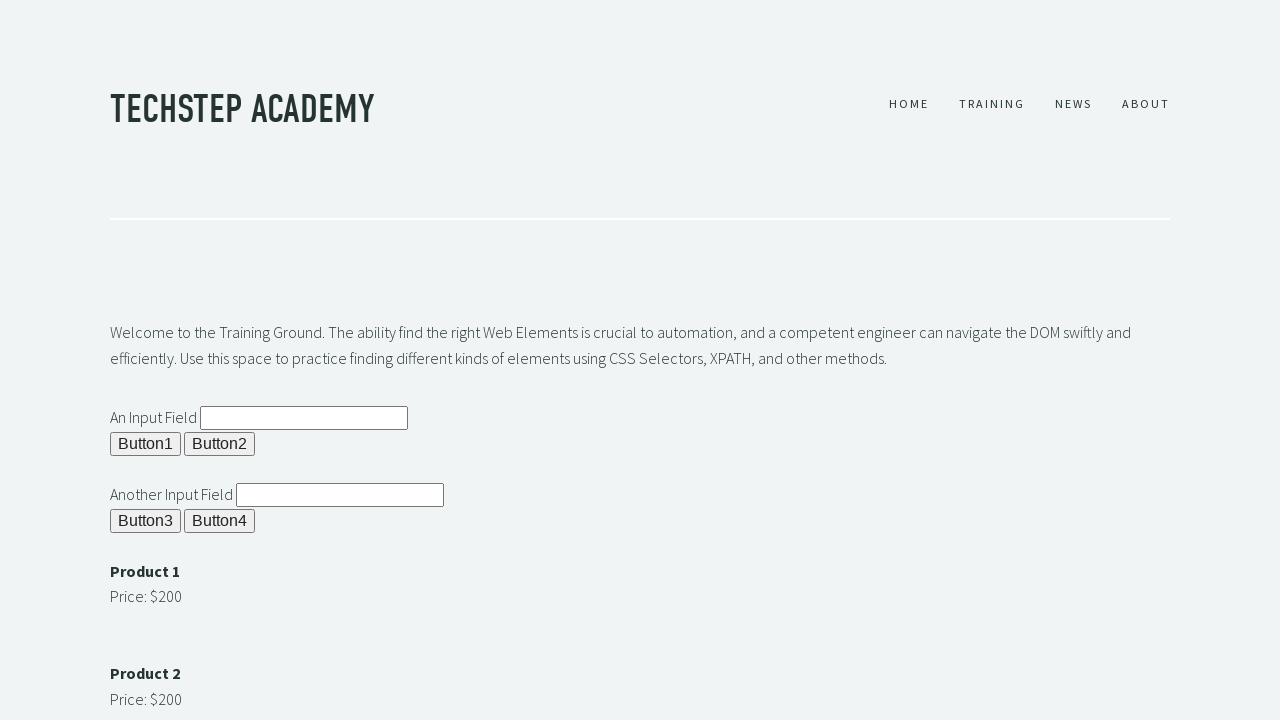

Filled input field with 'My First Automation' on //input[@id='ipt1']
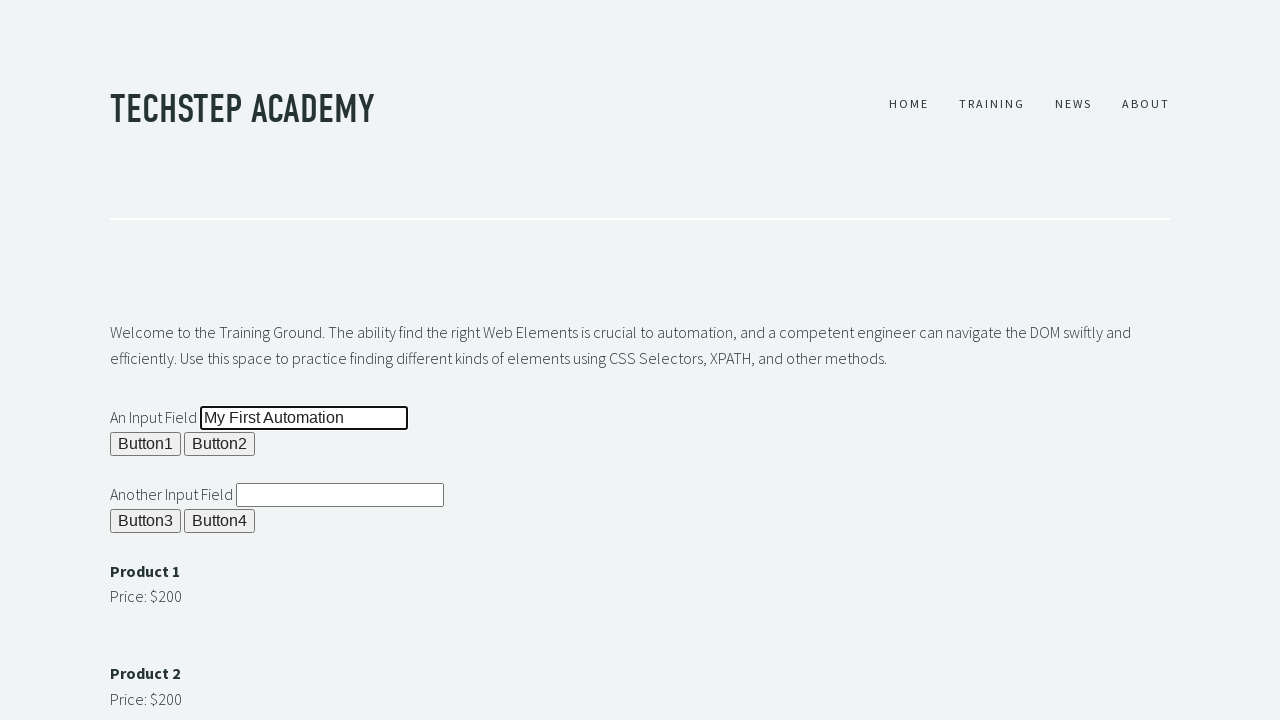

Clicked the button to submit form at (146, 444) on xpath=//button[@id='b1']
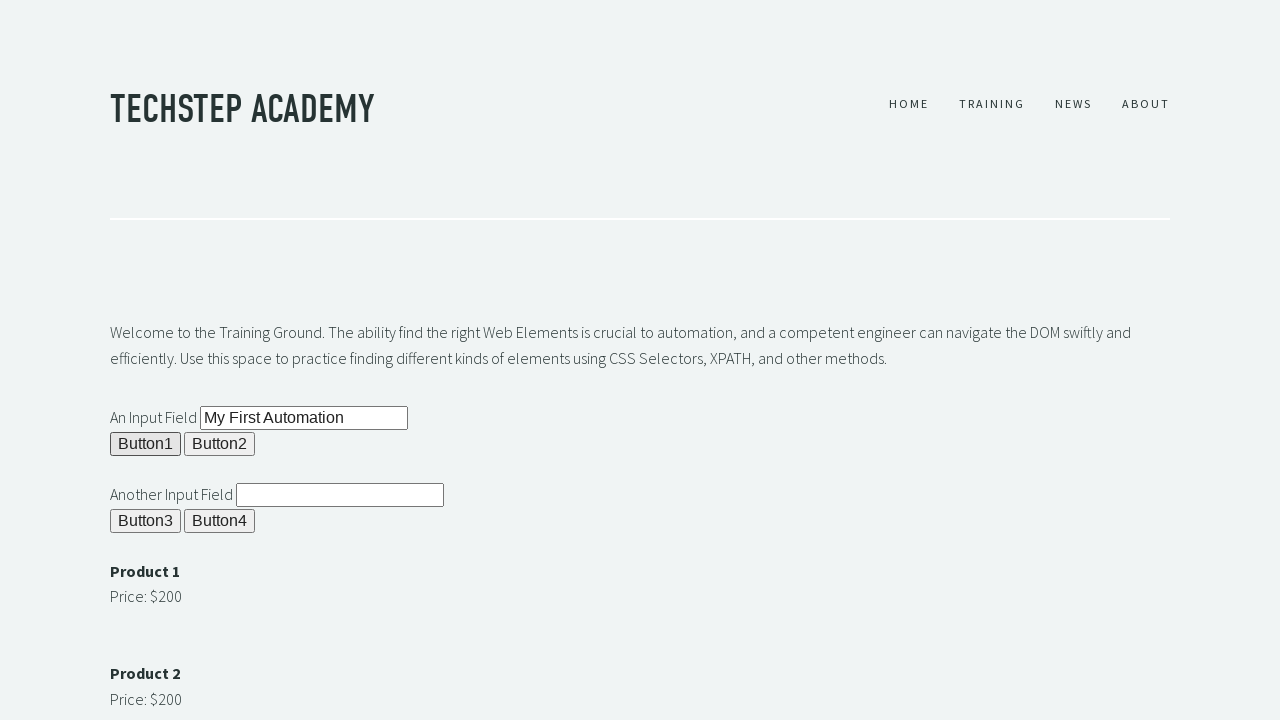

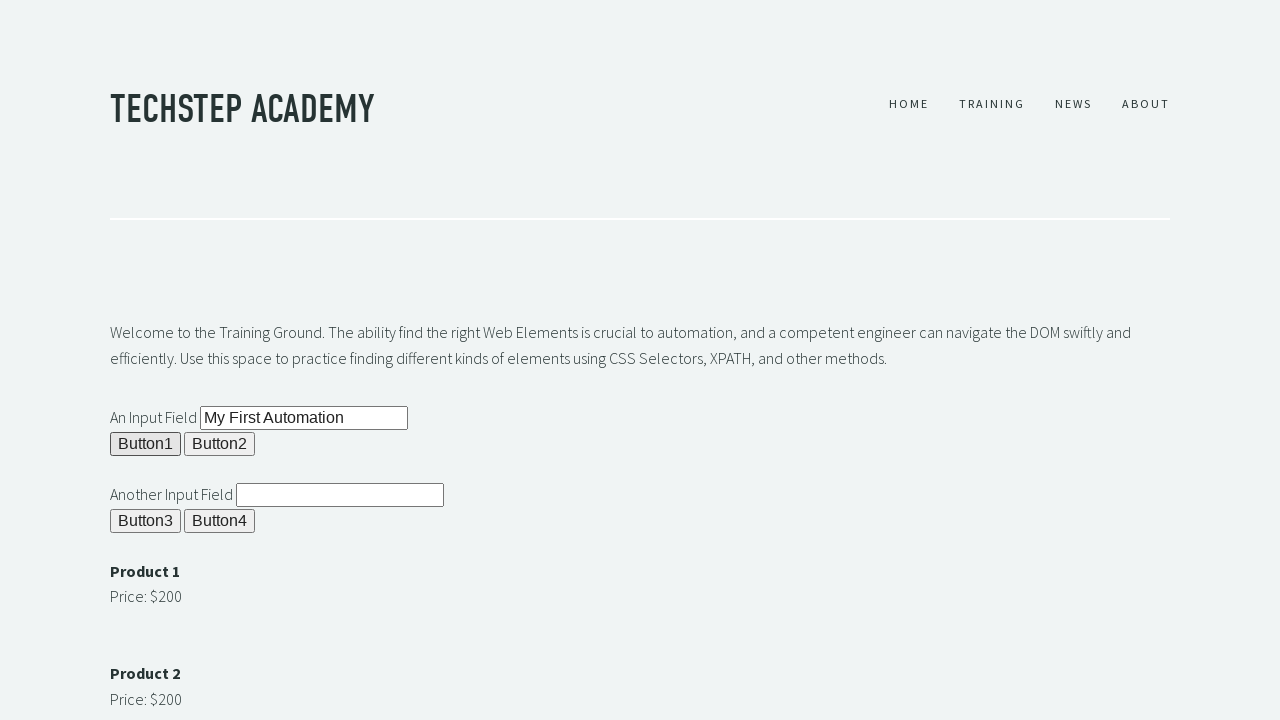